Tests synchronization scenarios on a blog page by clicking buttons that become enabled after delays and using JavaScript execution for elements that are not directly clickable

Starting URL: http://omayo.blogspot.com/

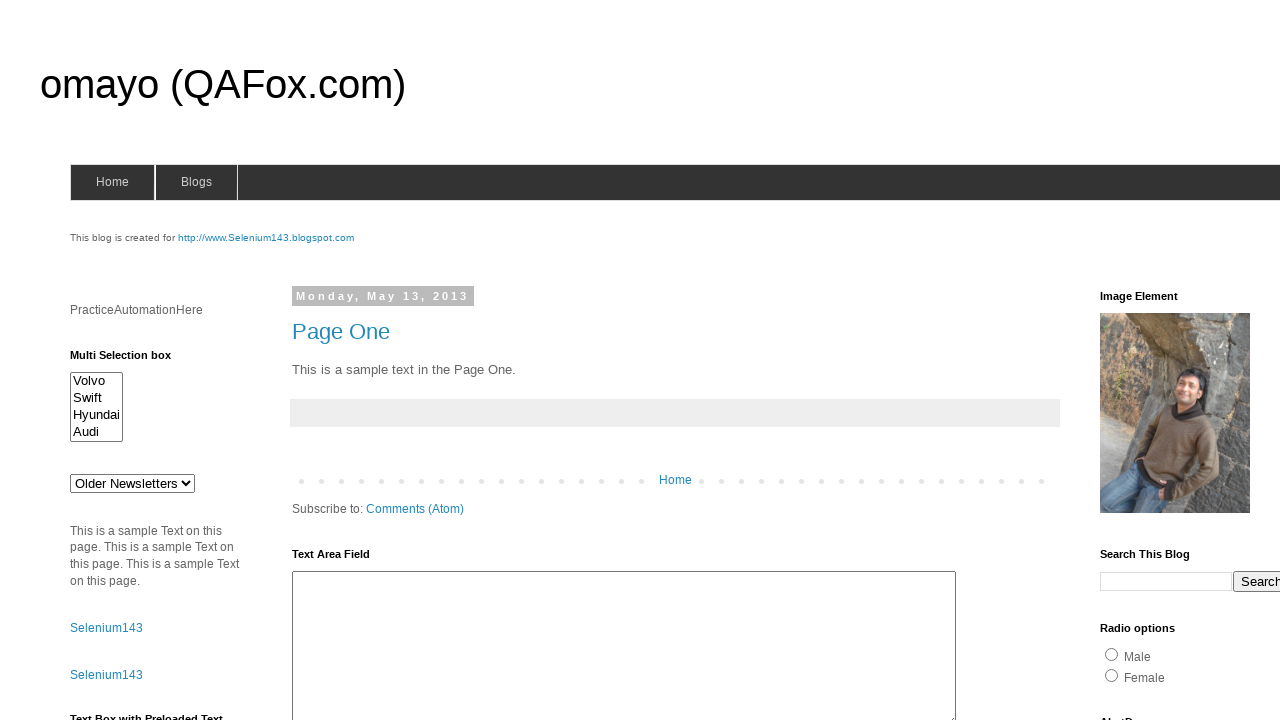

Scrolled 'Check this' button into view
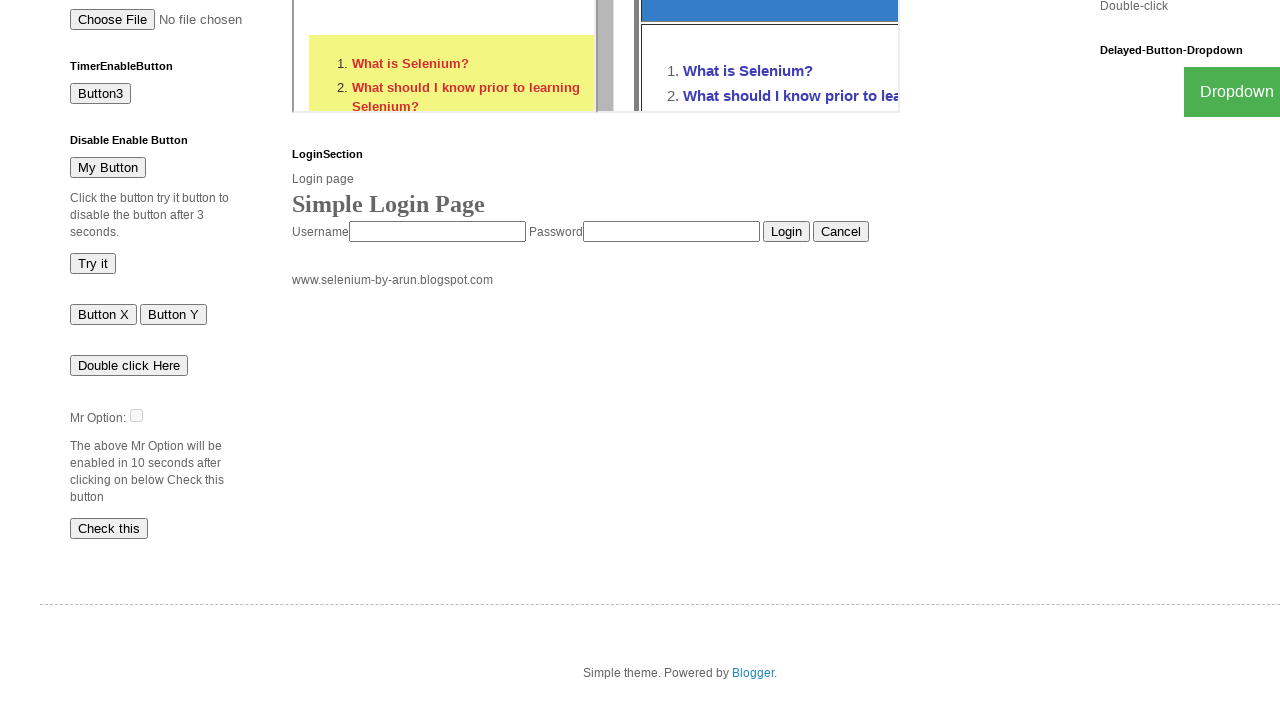

Clicked 'Check this' button at (109, 528) on xpath=//button[text()='Check this']
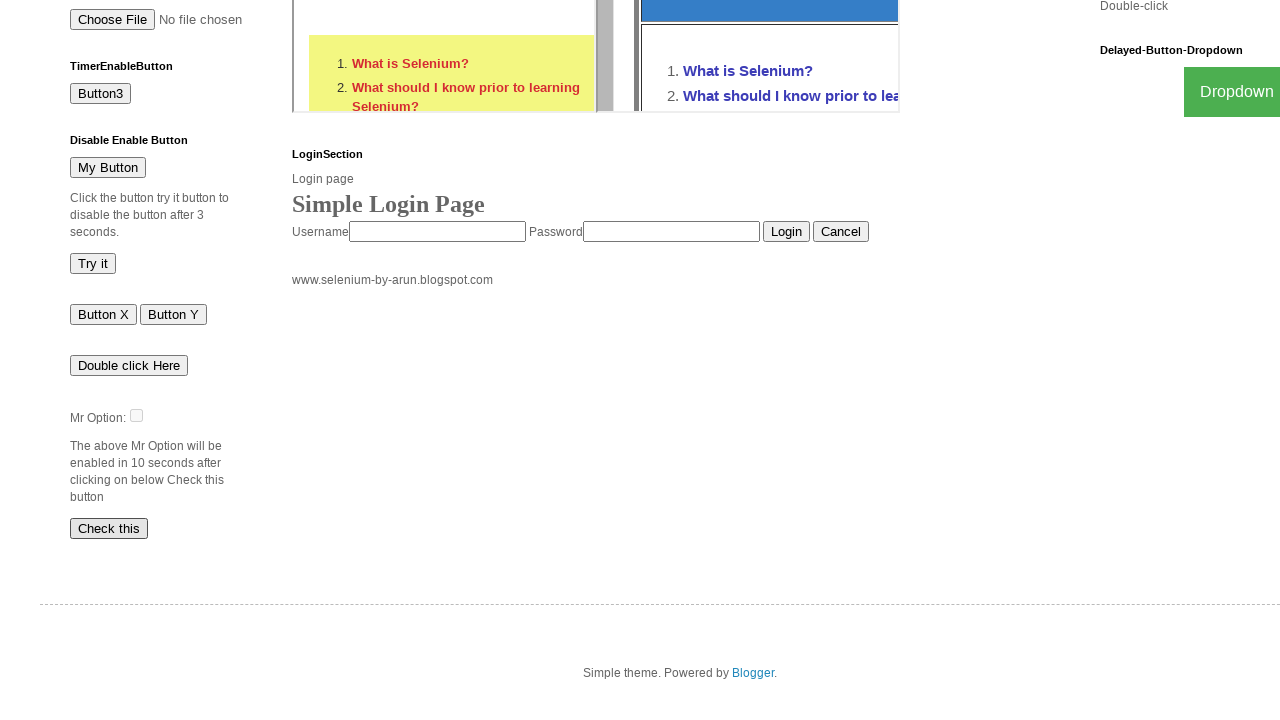

Date input element became visible after delay
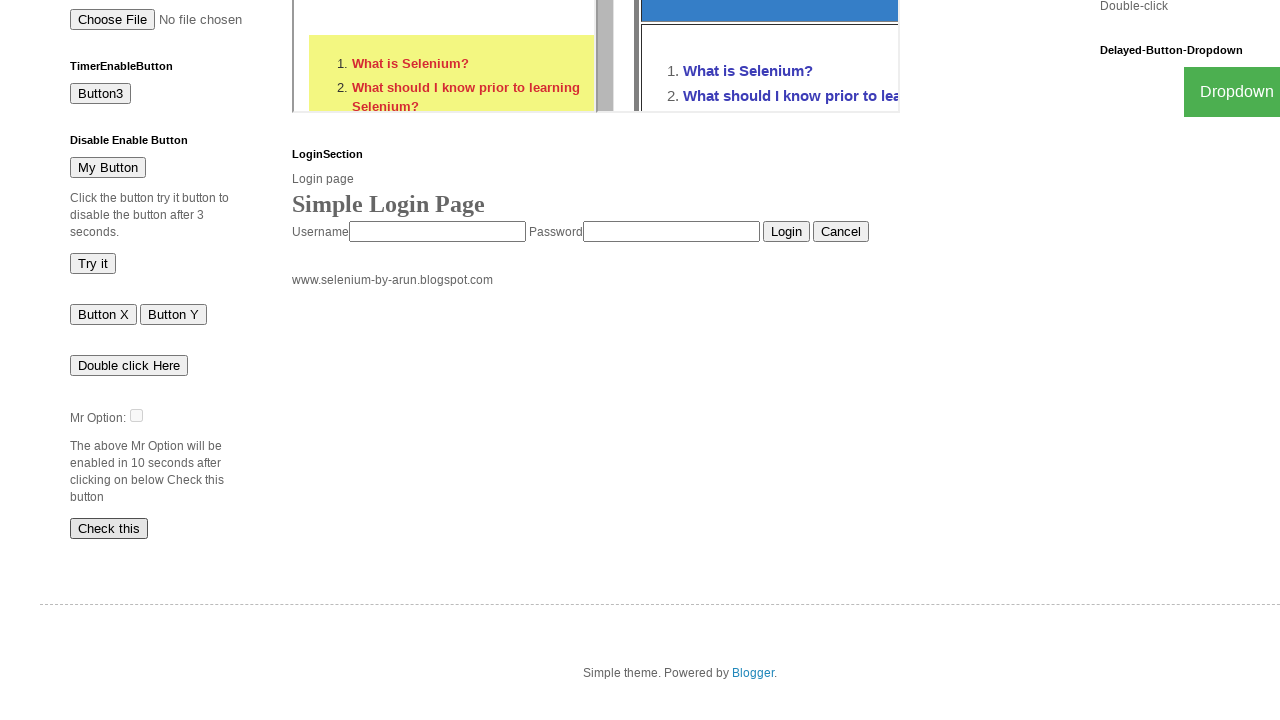

Clicked date input field at (136, 415) on xpath=//input[@id='dte']
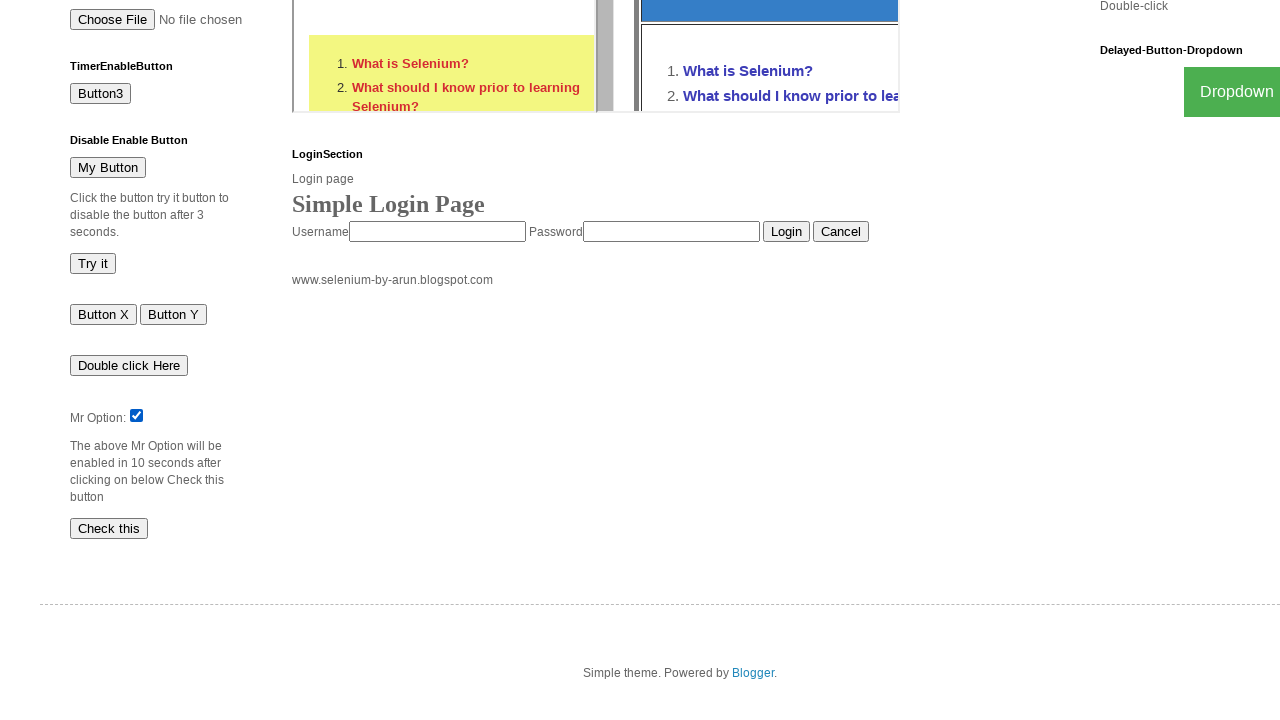

Clicked dropdown button at (1227, 92) on xpath=//button[@class='dropbtn']
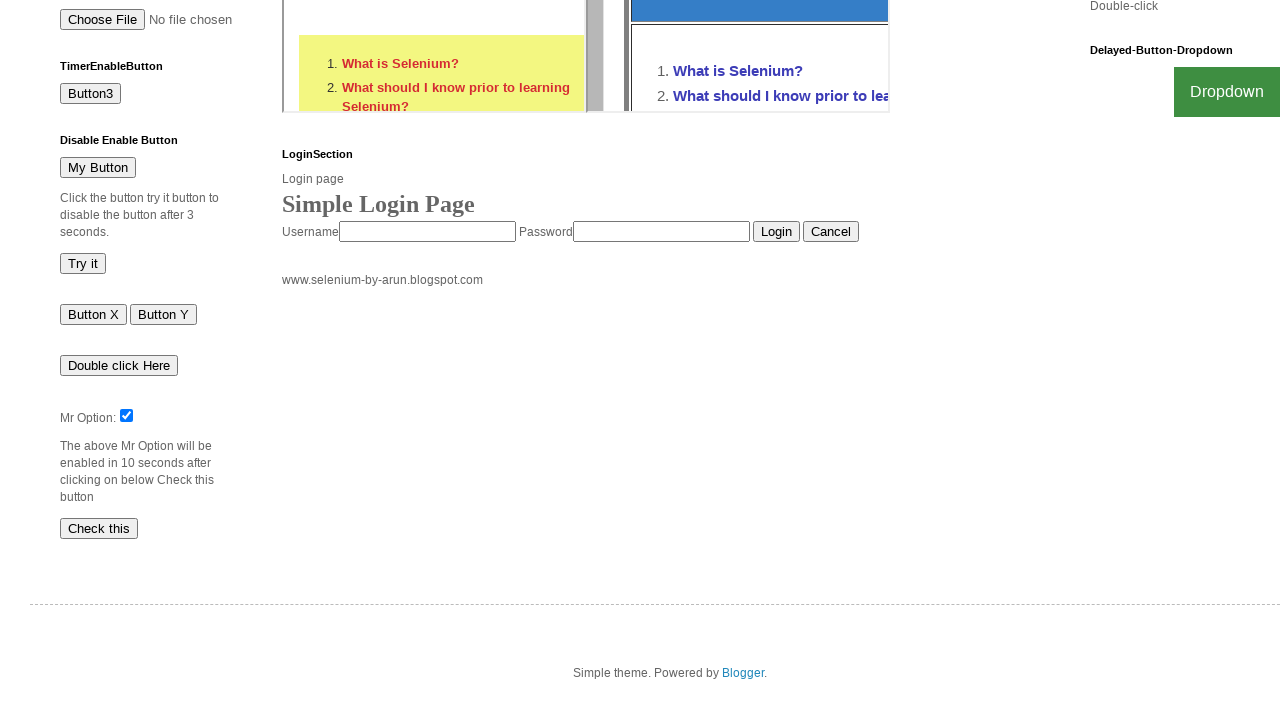

Clicked Gmail link using JavaScript execution
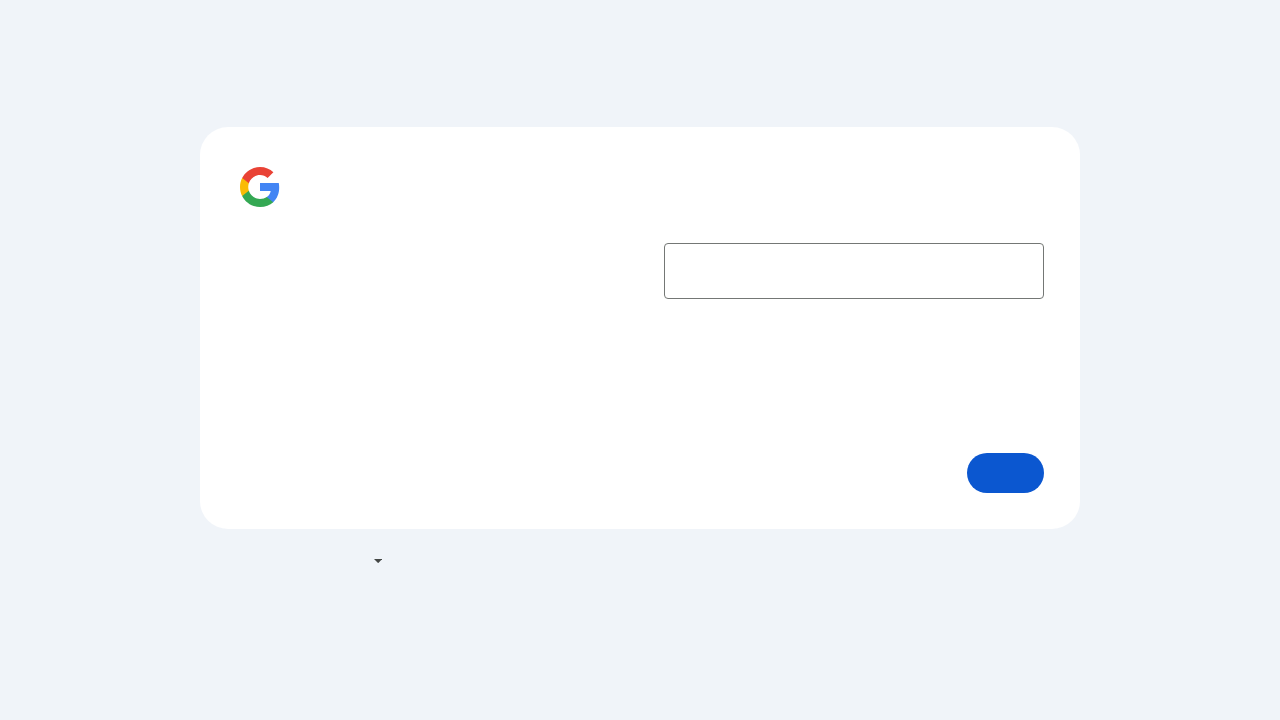

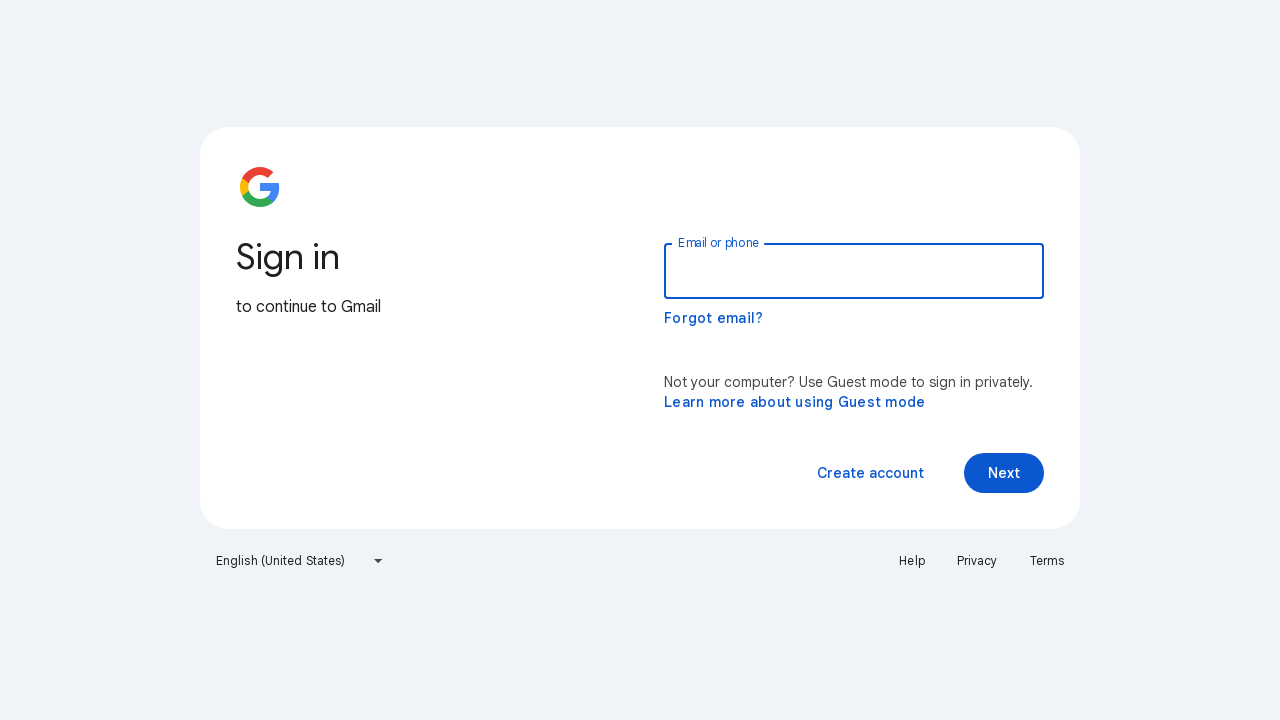